Tests iframe interaction by switching into a frame named "additionalInfo", filling a text field inside it, verifying a label exists, then switching back to the main content and verifying the main form is displayed.

Starting URL: https://skryabin.com/webdriver/html/sample.html

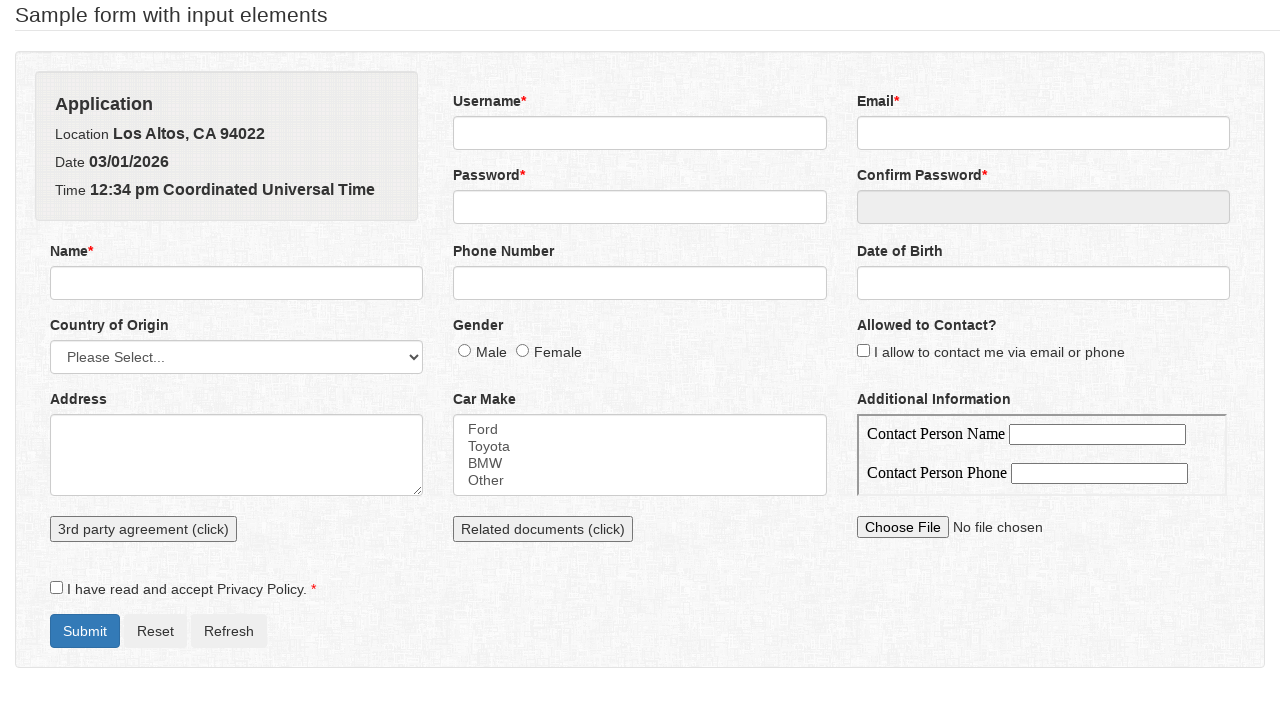

Navigated to sample.html page
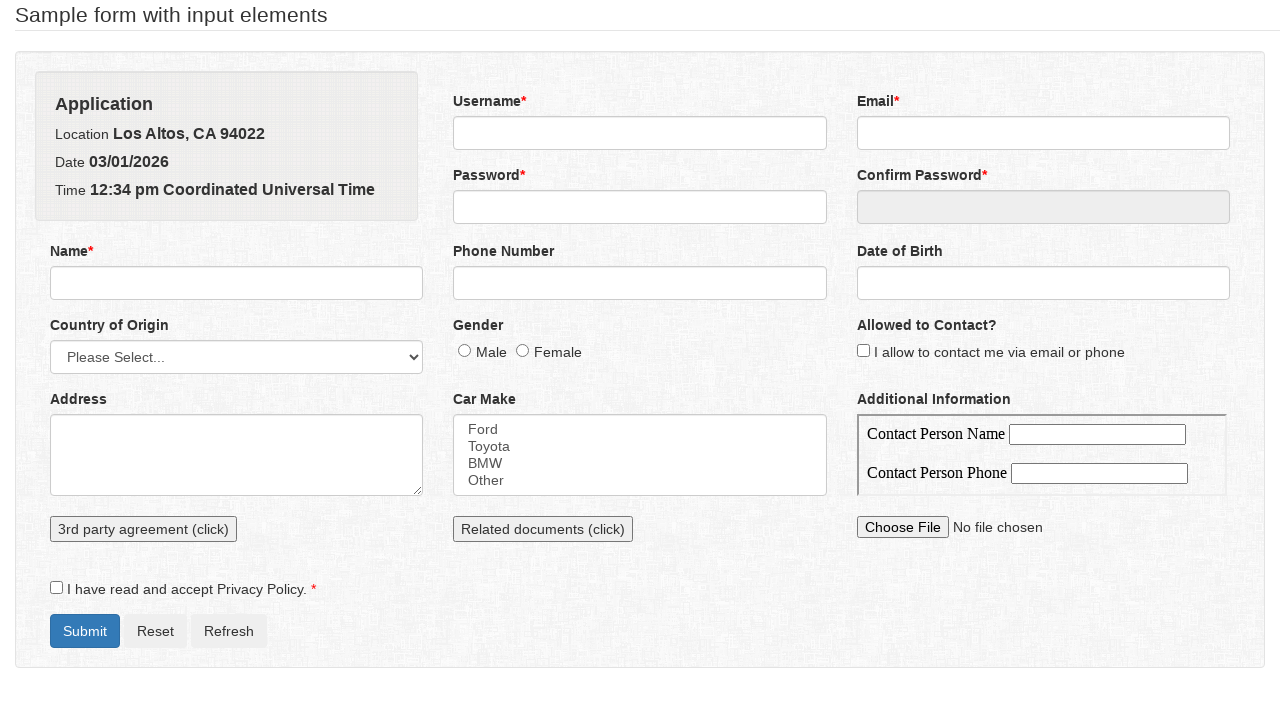

Located iframe with name 'additionalInfo'
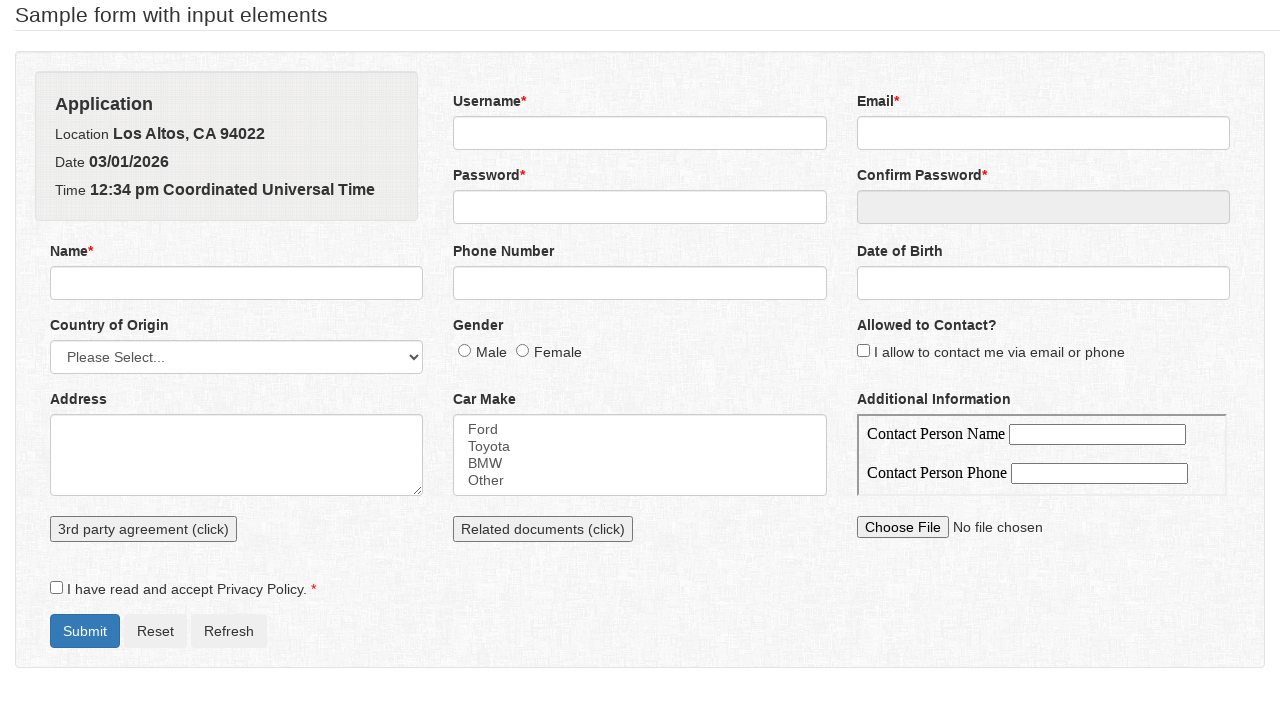

Filled contact person name field with 'some text' inside iframe on iframe[name='additionalInfo'] >> internal:control=enter-frame >> #contactPersonN
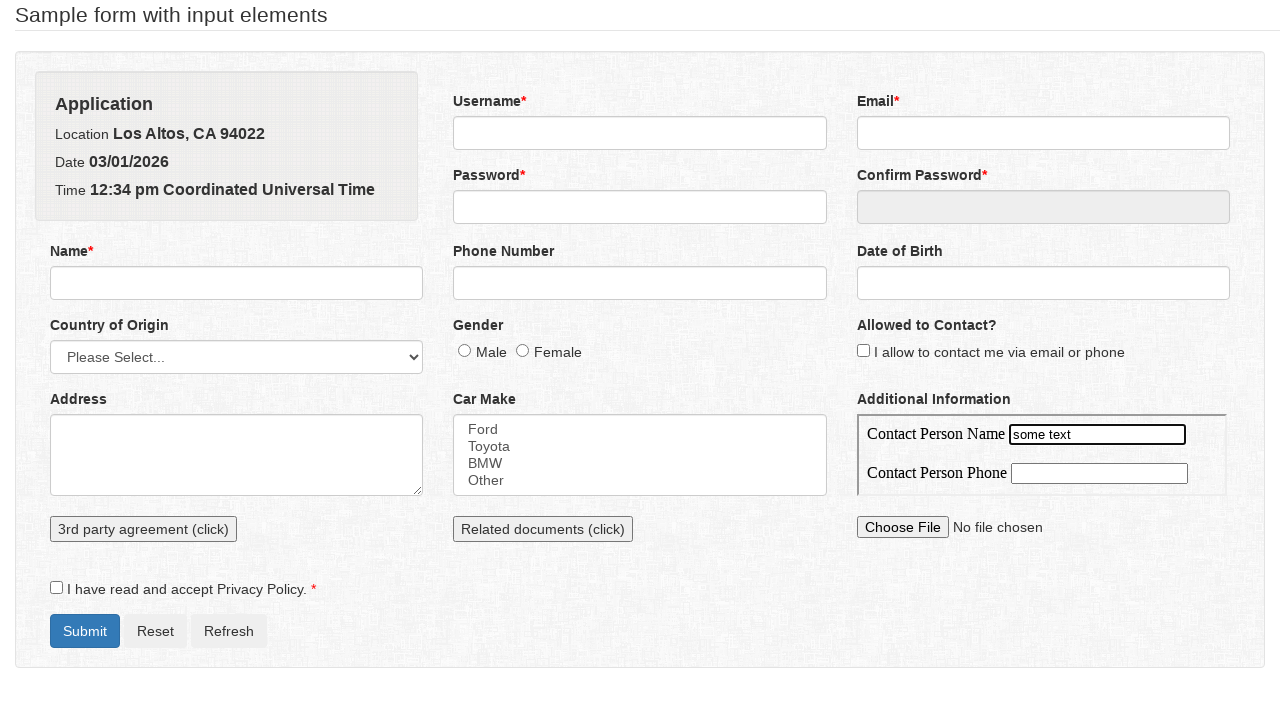

Located label for contact person phone inside iframe
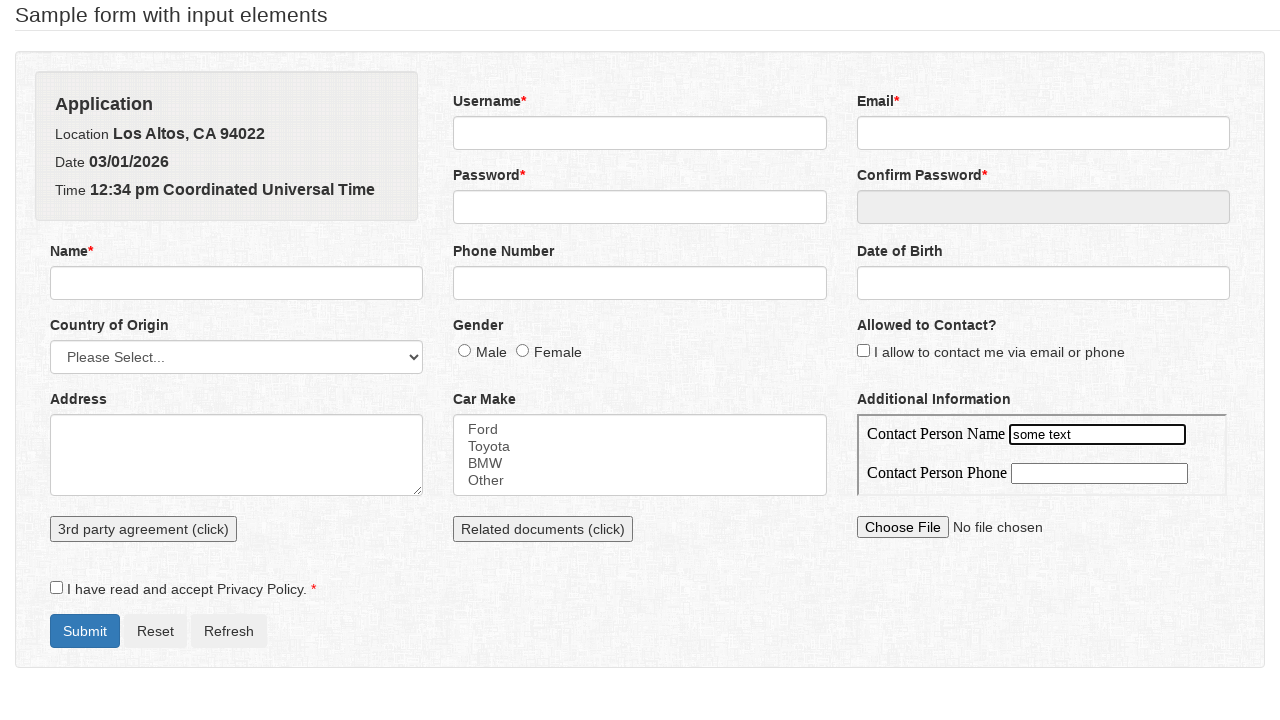

Verified label text is 'Contact Person Phone'
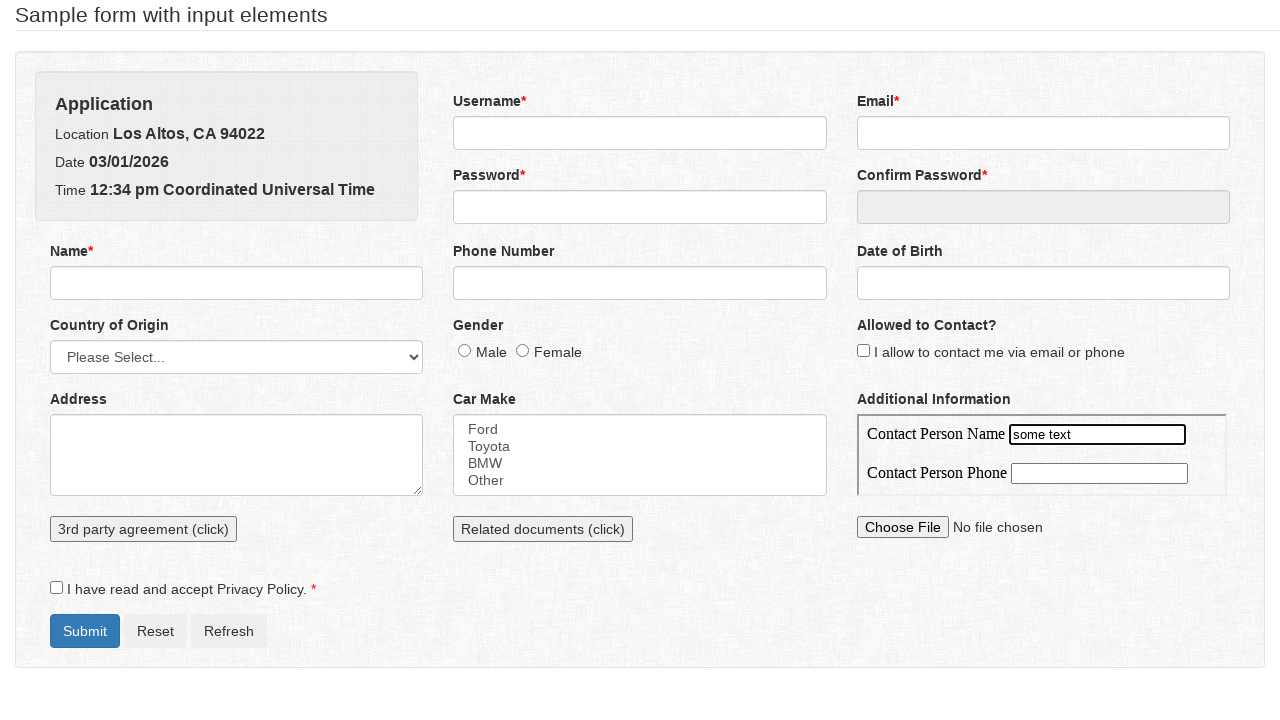

Waited for main form selector '#samplePageForm' to be available
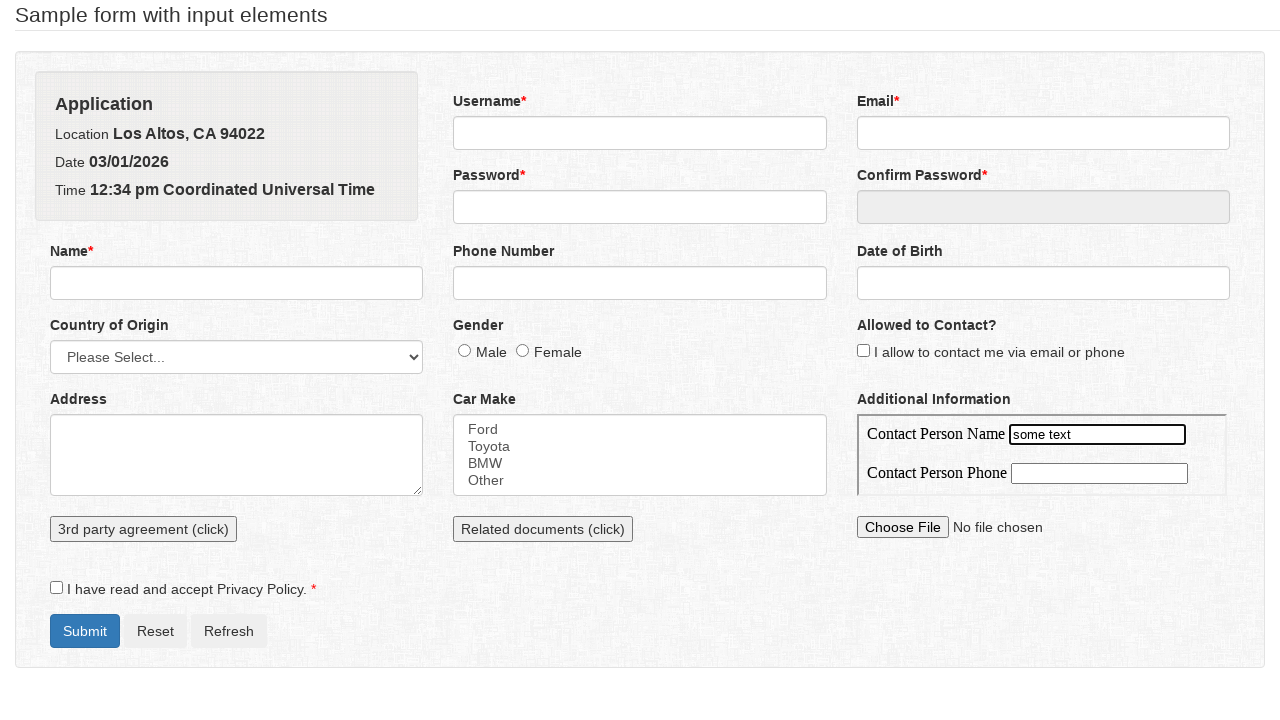

Verified main form '#samplePageForm' is visible
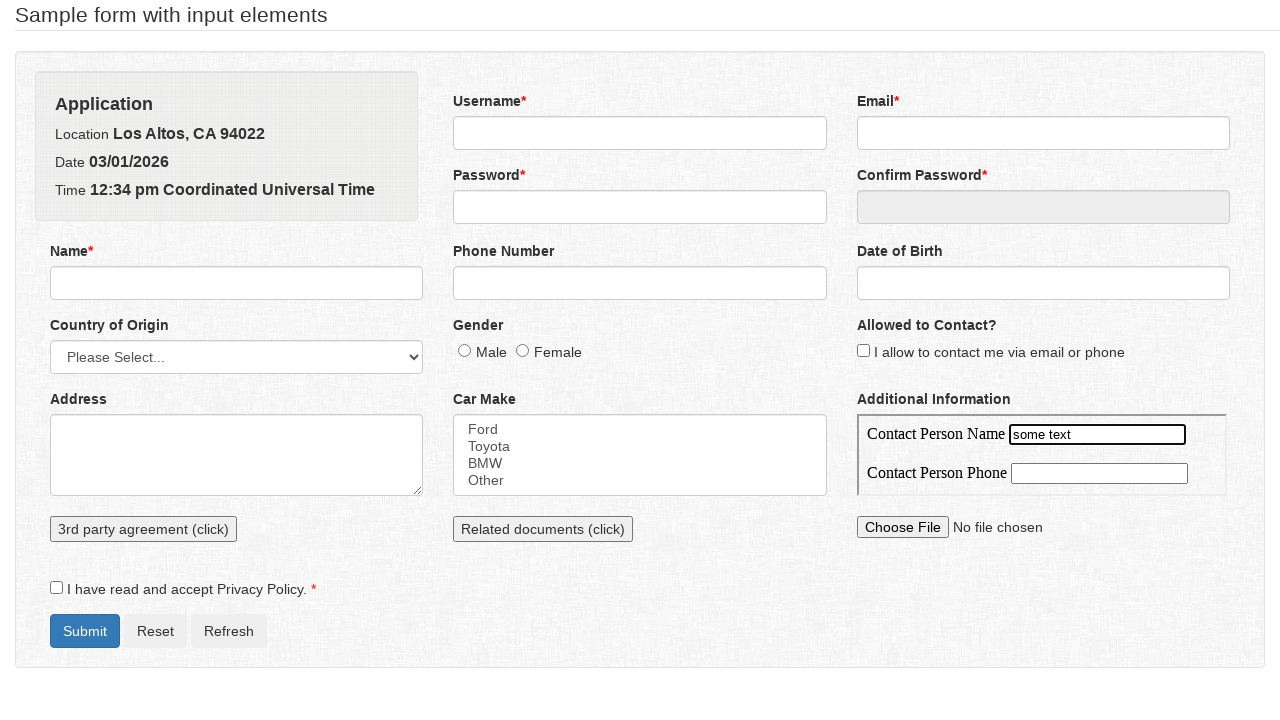

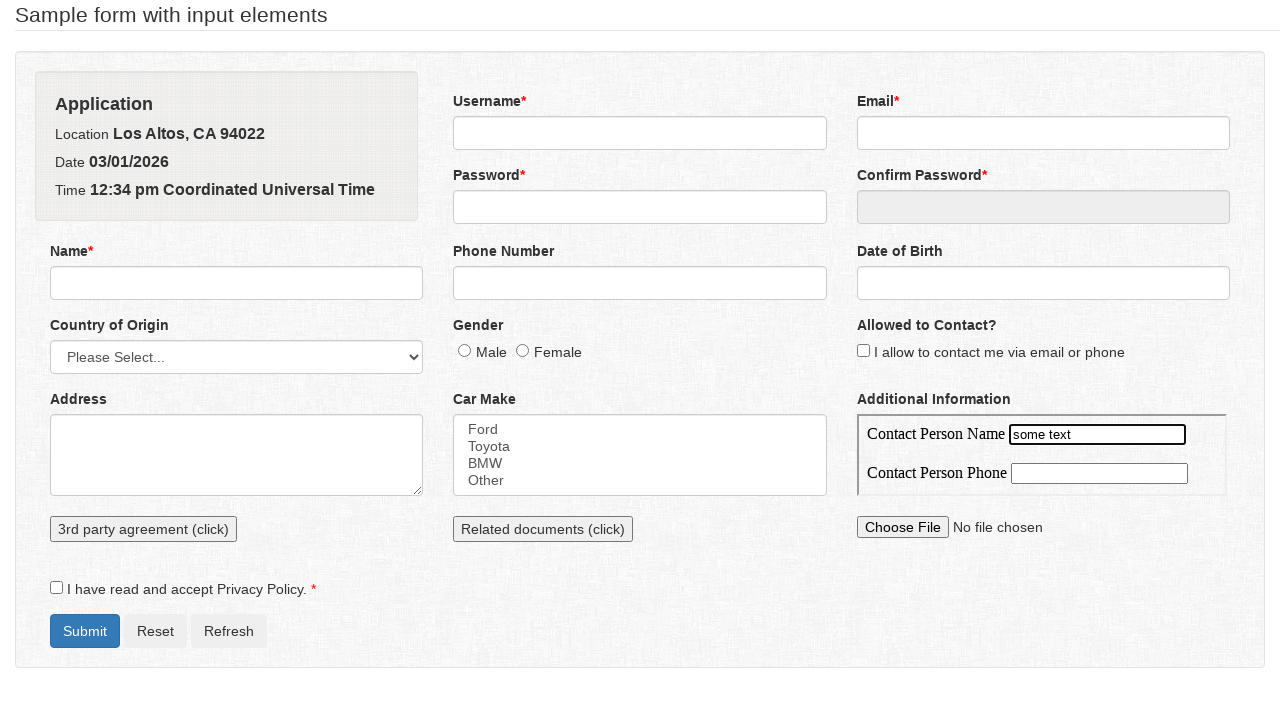